Tests multi-select functionality by clicking on all selectable items in a list container

Starting URL: https://letcode.in/selectable

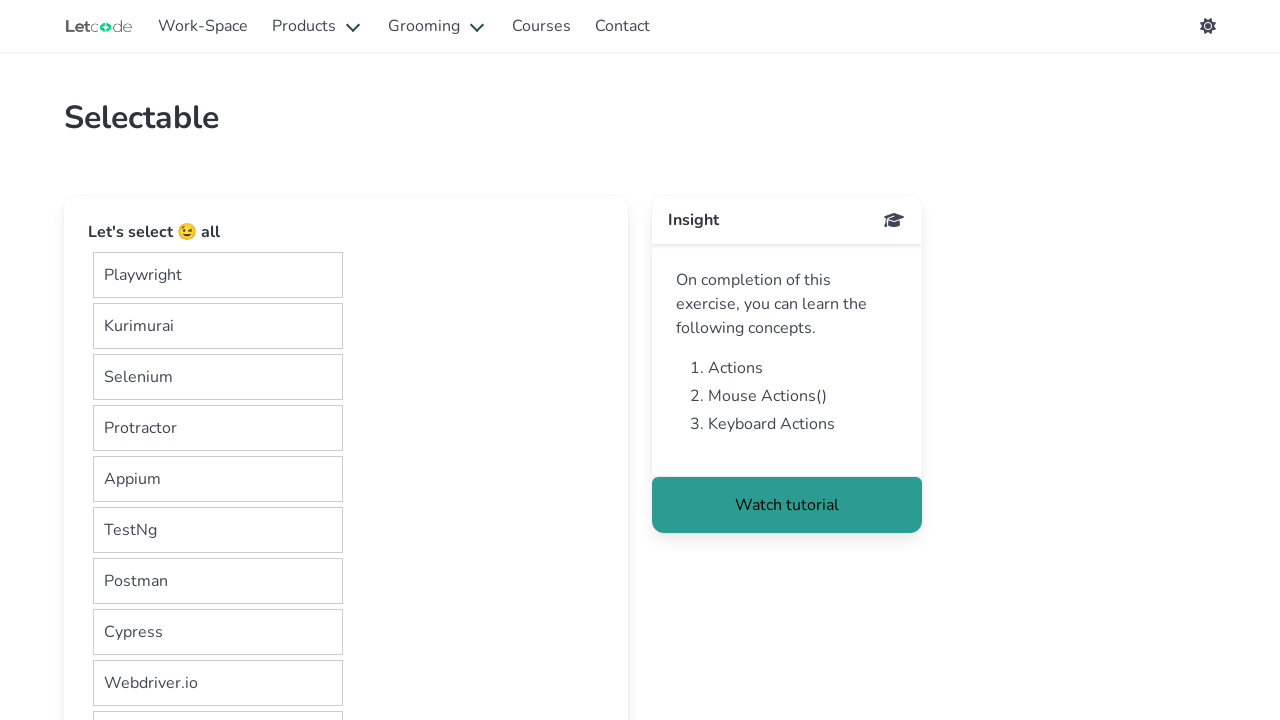

Navigated to multi-select test page
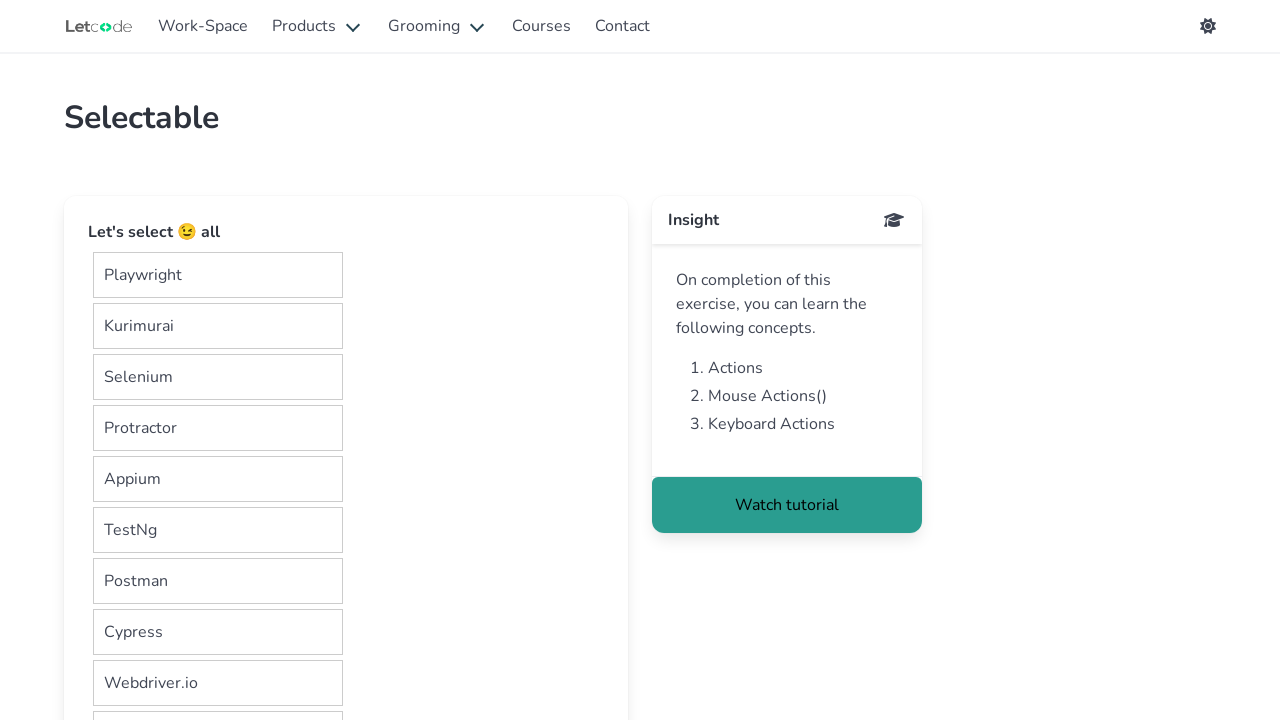

Located all selectable items in the list container
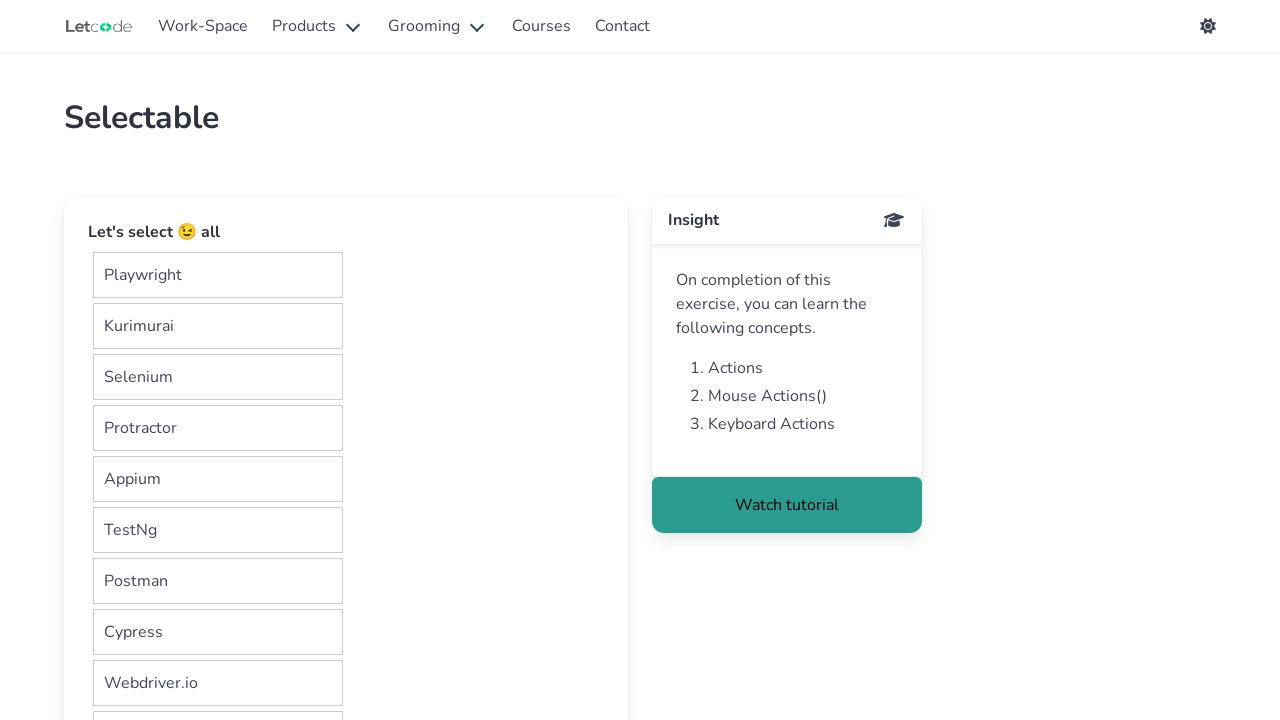

Clicked a selectable item to select it at (218, 275) on xpath=//div[@class='list-container']/div >> nth=0
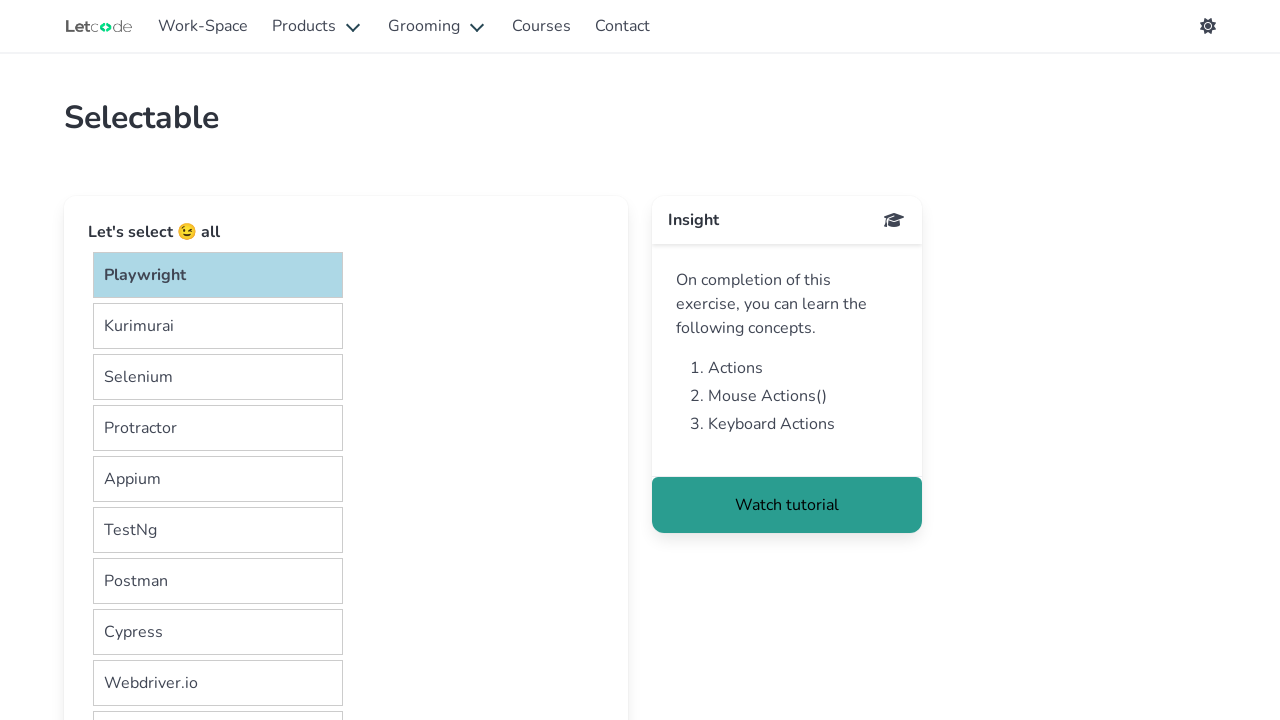

Clicked a selectable item to select it at (218, 326) on xpath=//div[@class='list-container']/div >> nth=1
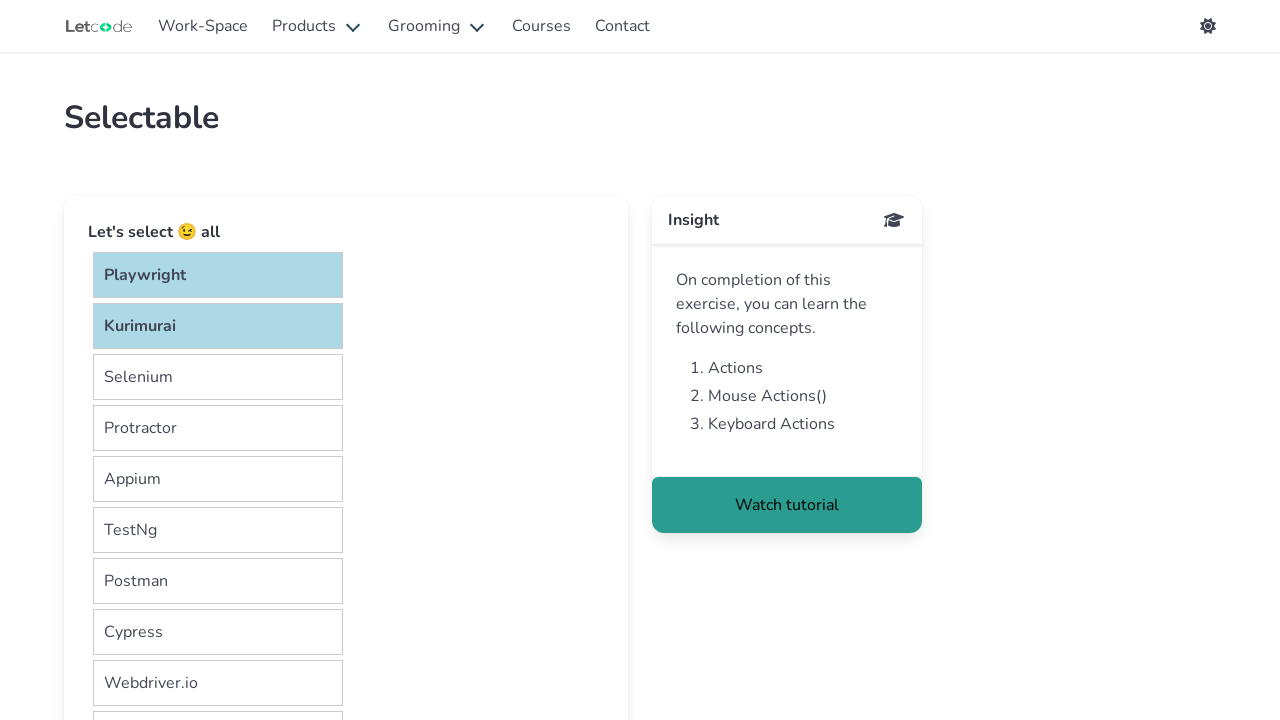

Clicked a selectable item to select it at (218, 377) on xpath=//div[@class='list-container']/div >> nth=2
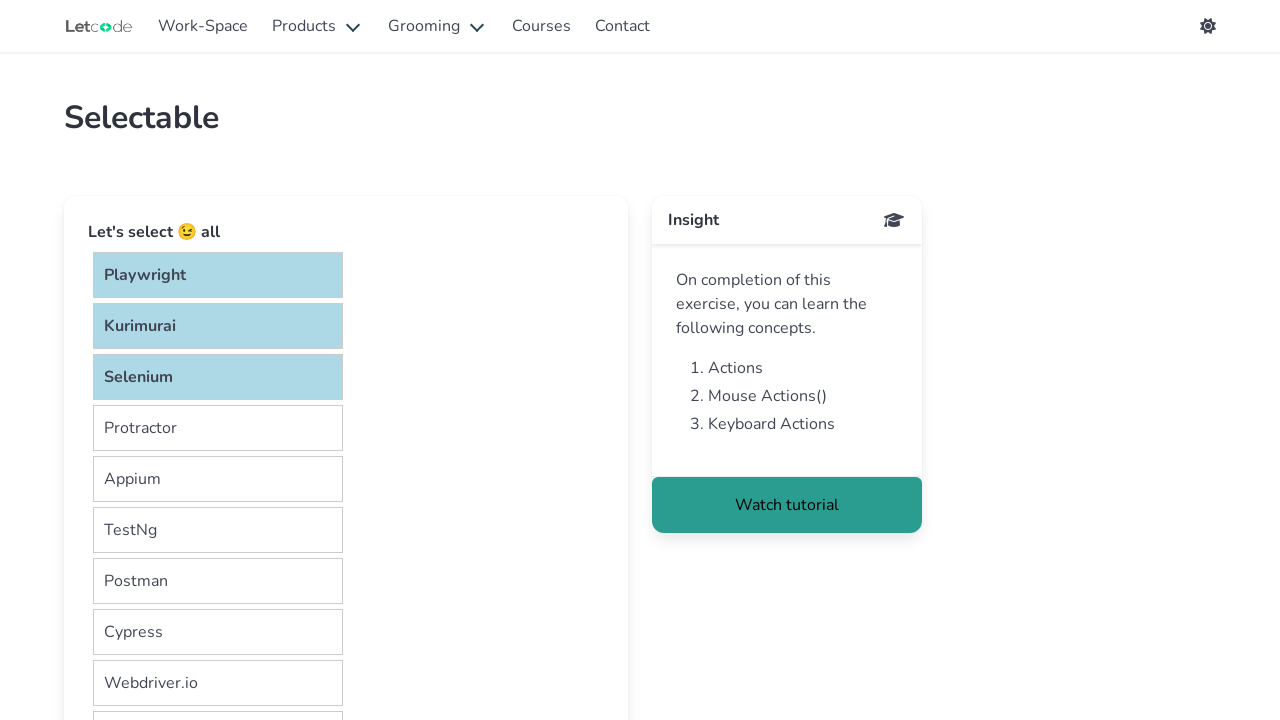

Clicked a selectable item to select it at (218, 428) on xpath=//div[@class='list-container']/div >> nth=3
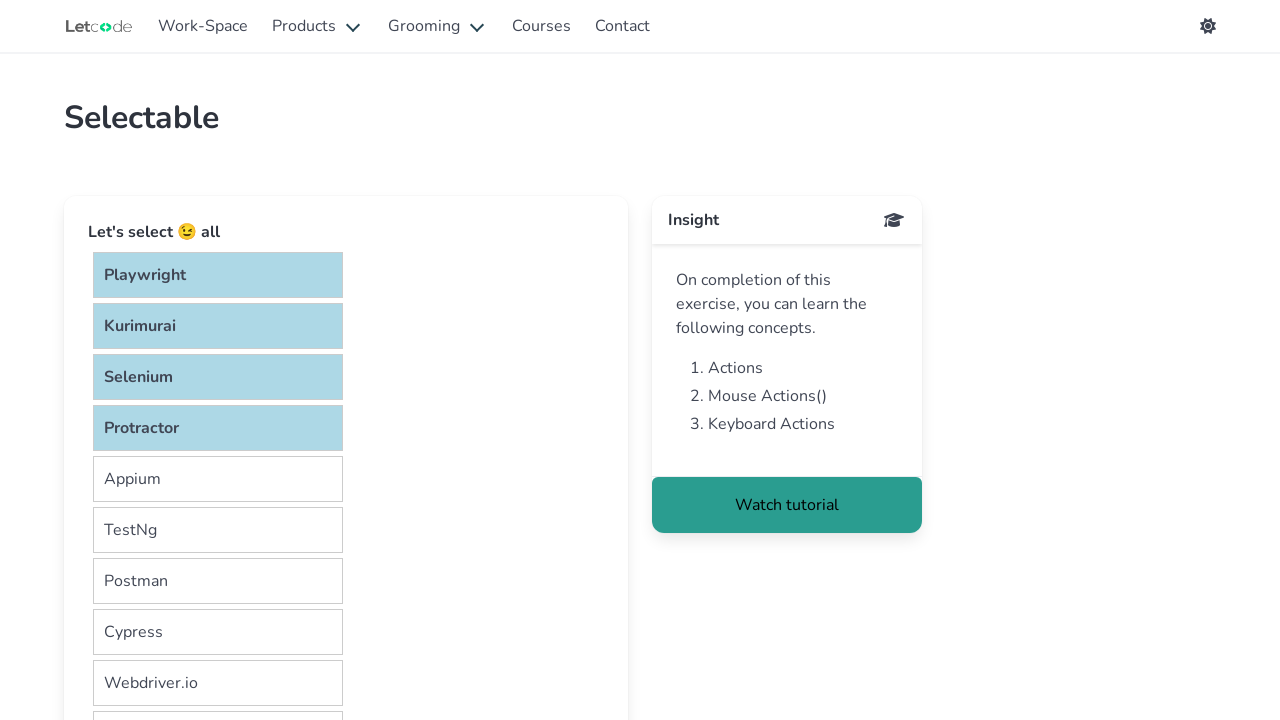

Clicked a selectable item to select it at (218, 479) on xpath=//div[@class='list-container']/div >> nth=4
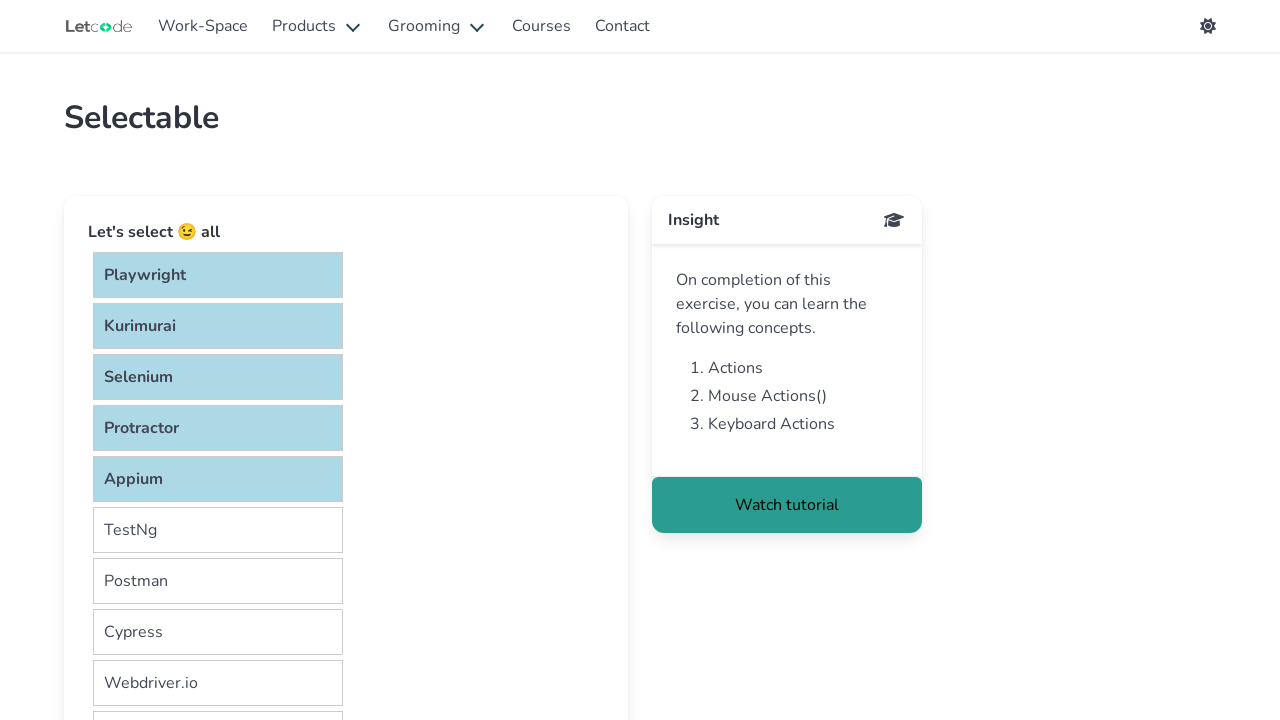

Clicked a selectable item to select it at (218, 530) on xpath=//div[@class='list-container']/div >> nth=5
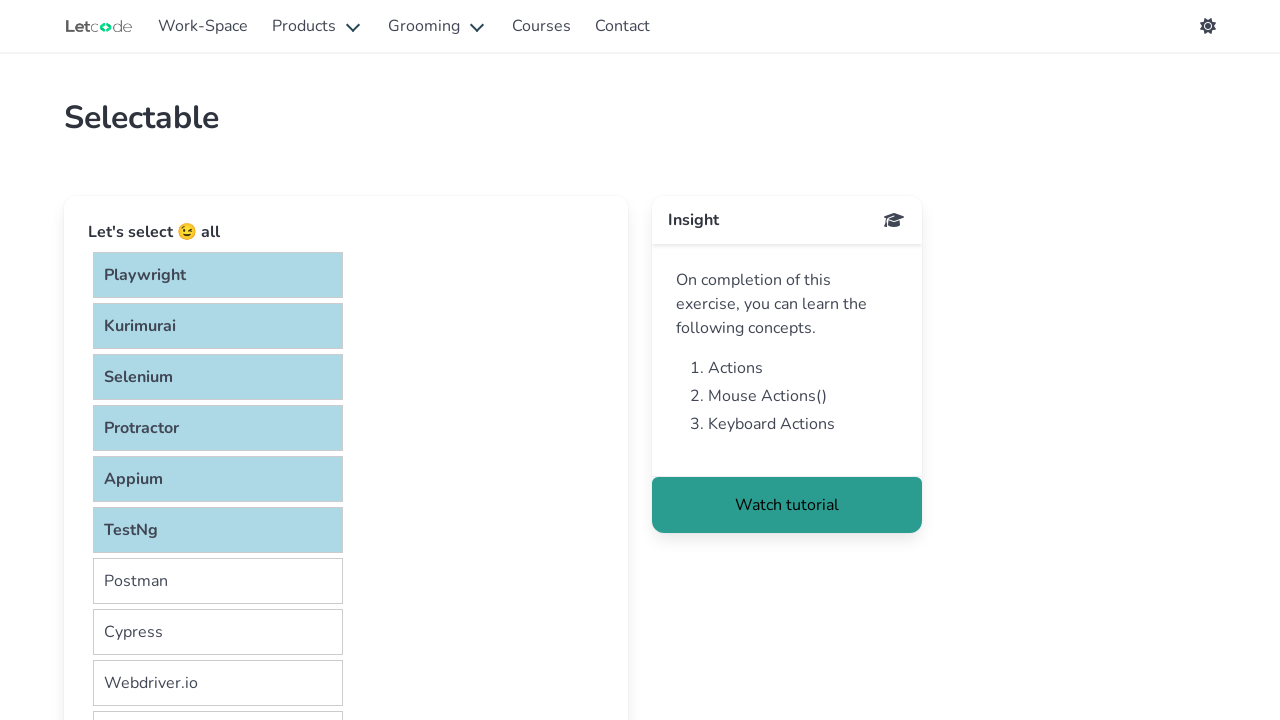

Clicked a selectable item to select it at (218, 581) on xpath=//div[@class='list-container']/div >> nth=6
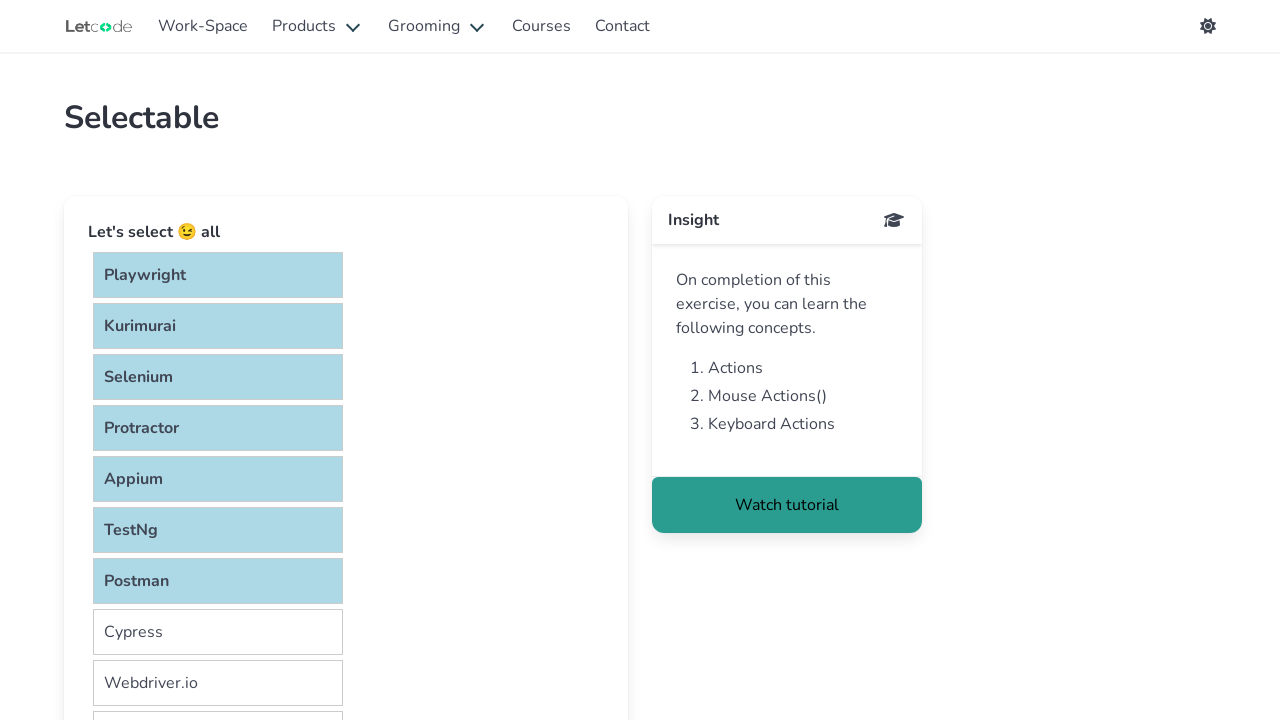

Clicked a selectable item to select it at (218, 632) on xpath=//div[@class='list-container']/div >> nth=7
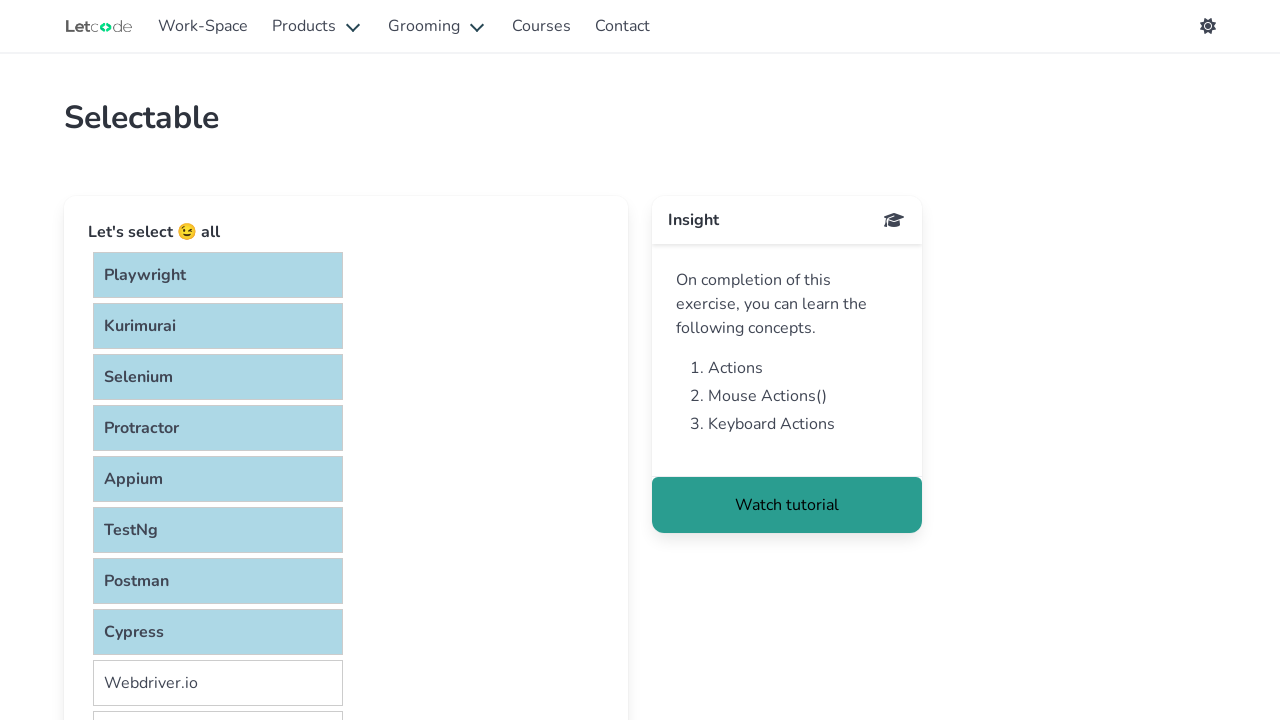

Clicked a selectable item to select it at (218, 683) on xpath=//div[@class='list-container']/div >> nth=8
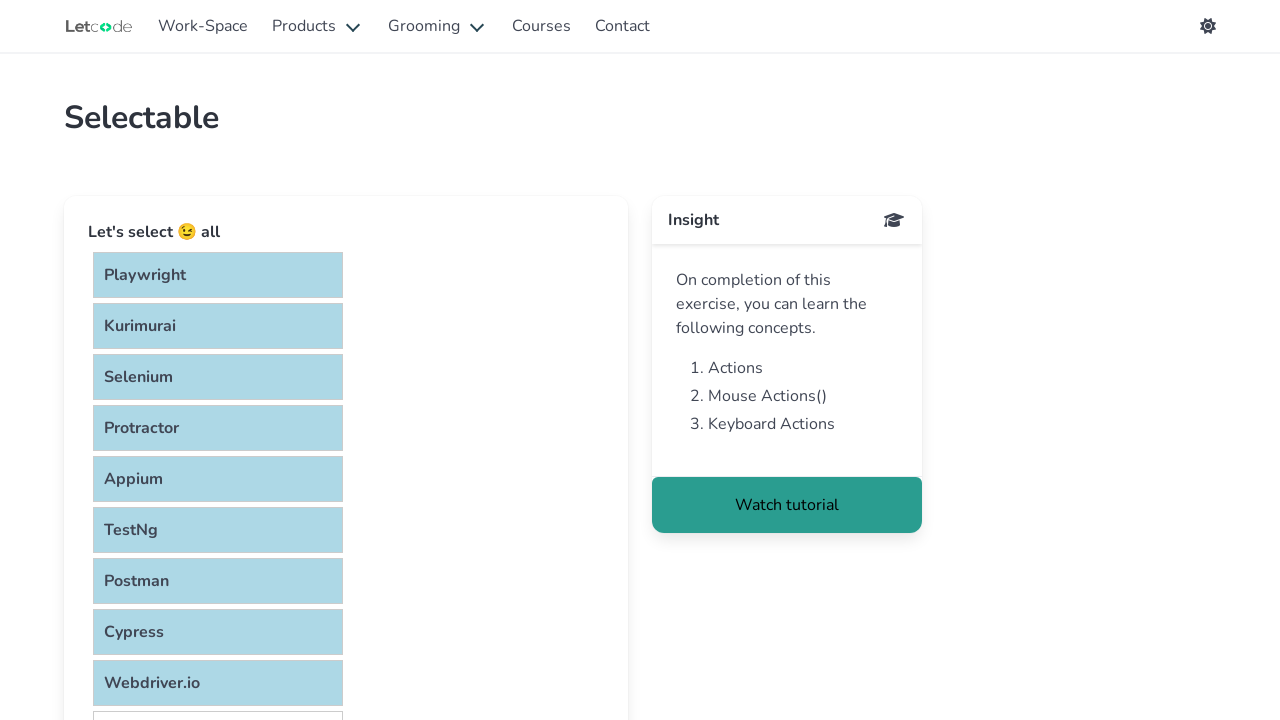

Clicked a selectable item to select it at (218, 697) on xpath=//div[@class='list-container']/div >> nth=9
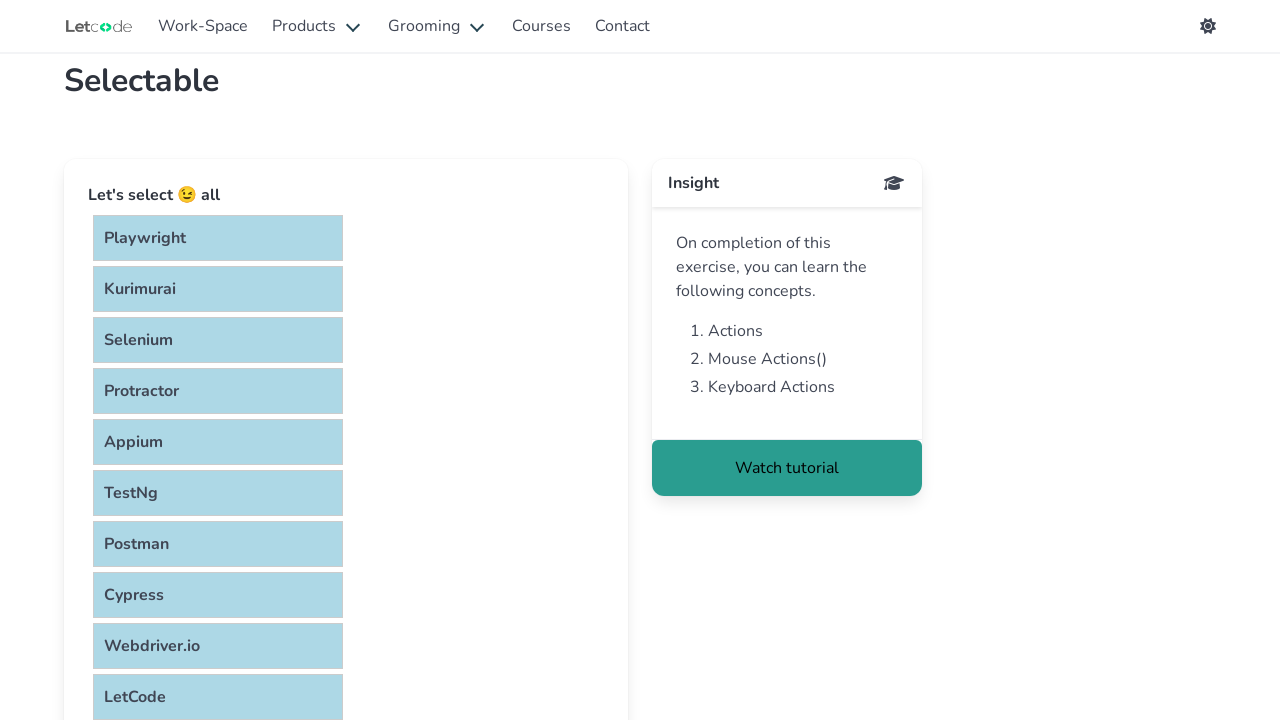

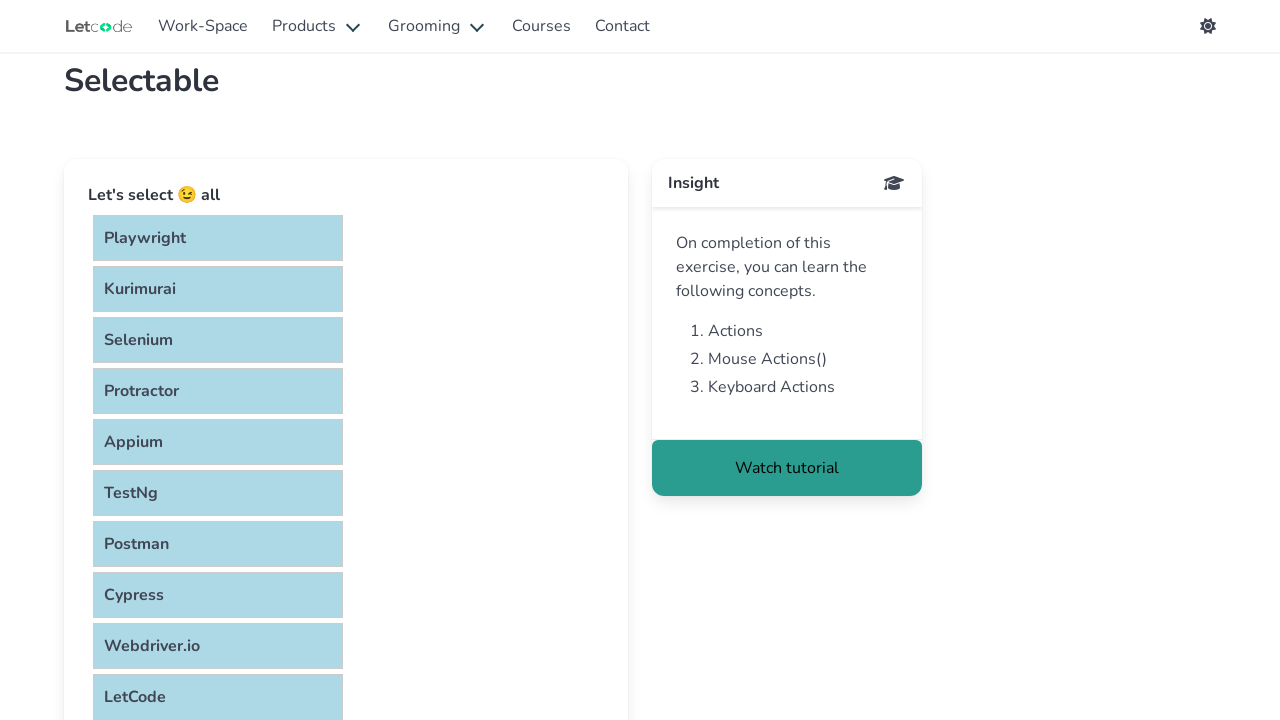